Tests a form submission by filling in text fields for name, email, and addresses, using keyboard shortcuts to copy the current address to permanent address field

Starting URL: https://demoqa.com/text-box

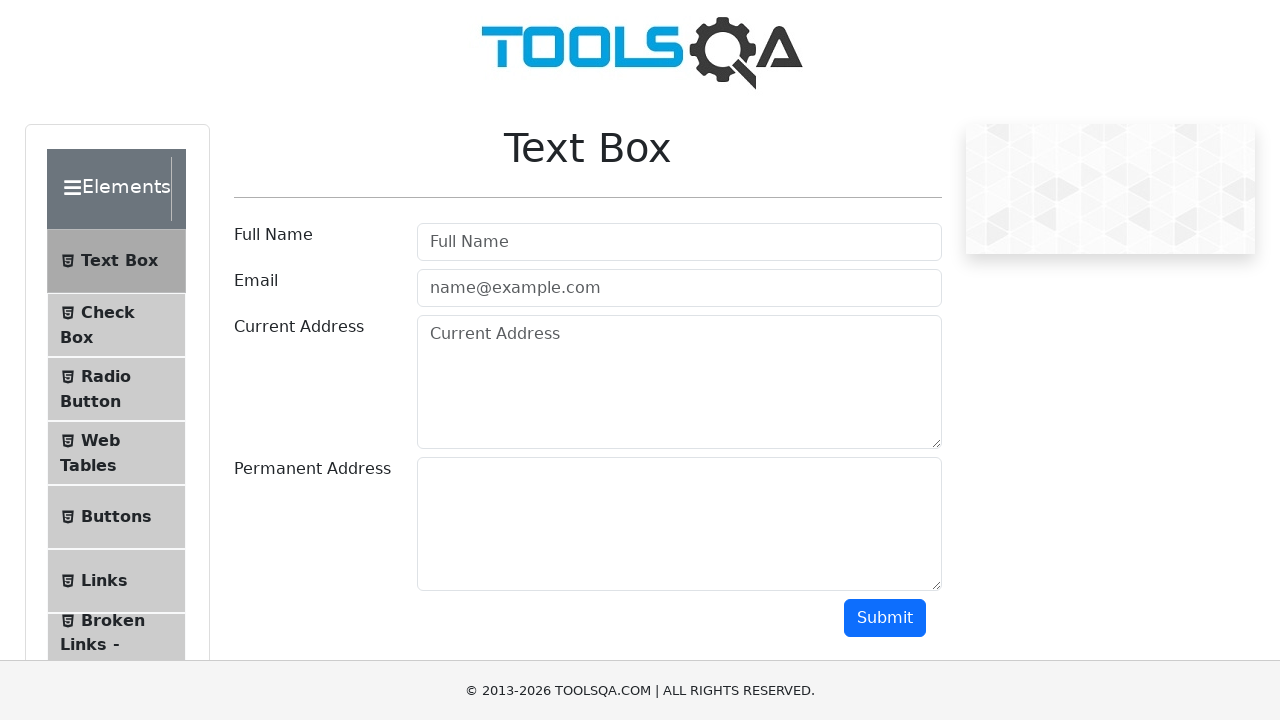

Filled user name field with 'test' on #userName
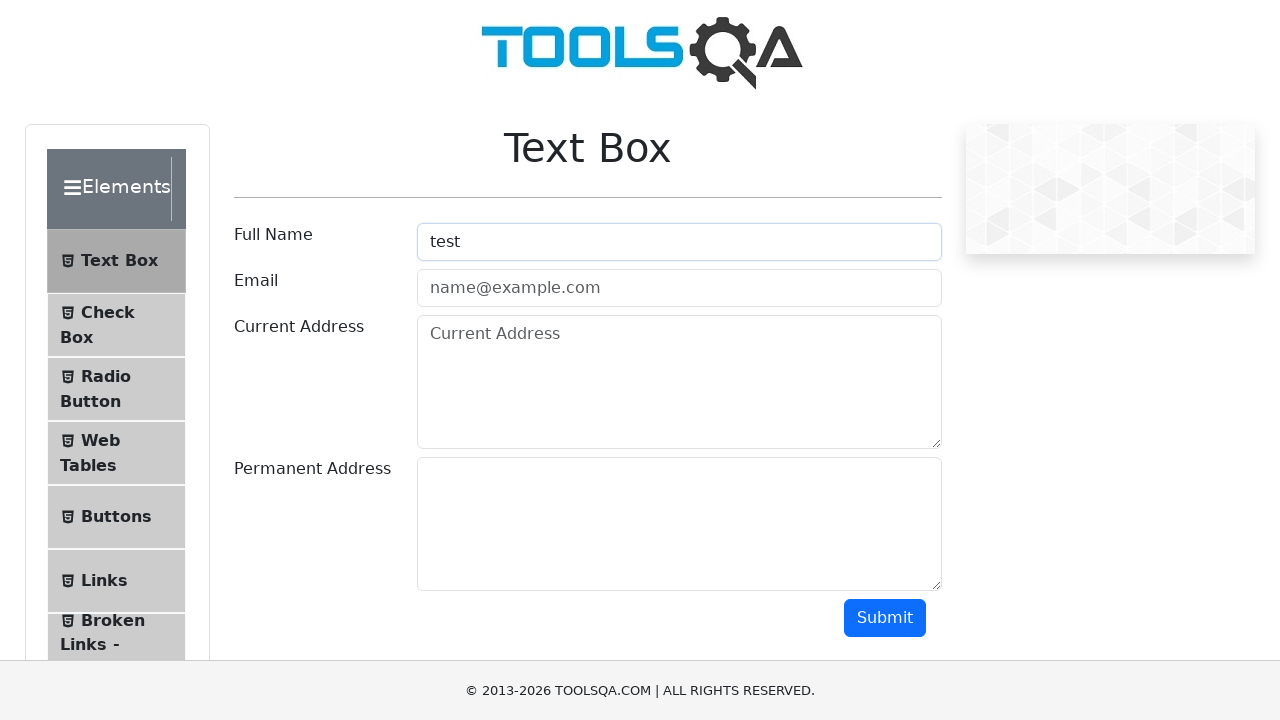

Filled email field with 'test1@test.com' on #userEmail
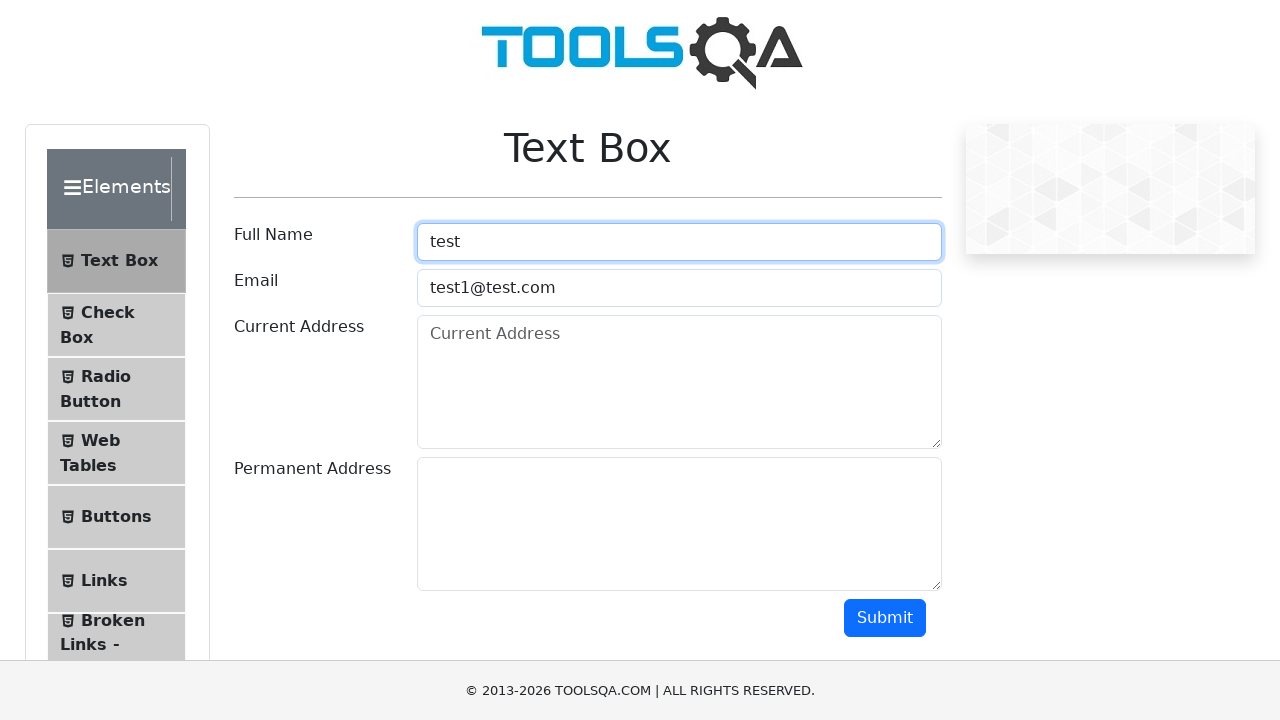

Filled current address field with 'test222 la garenne colombes 92250' on #currentAddress
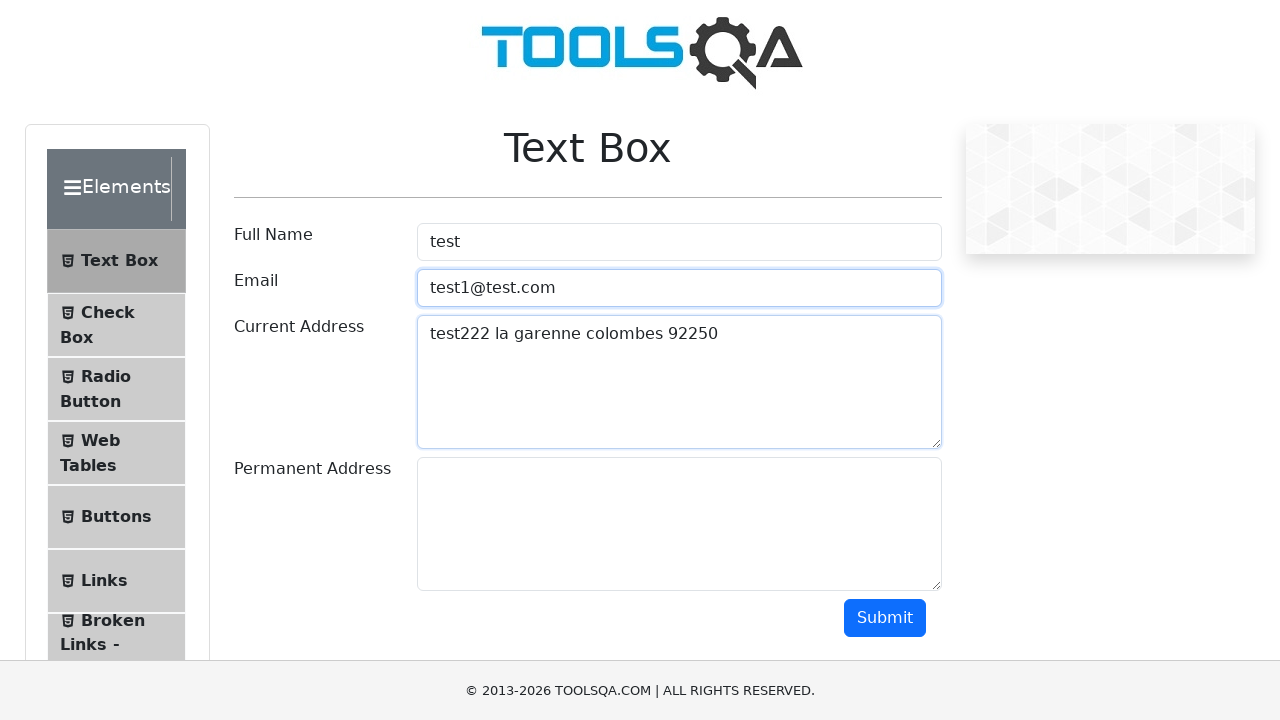

Clicked on current address field at (679, 382) on #currentAddress
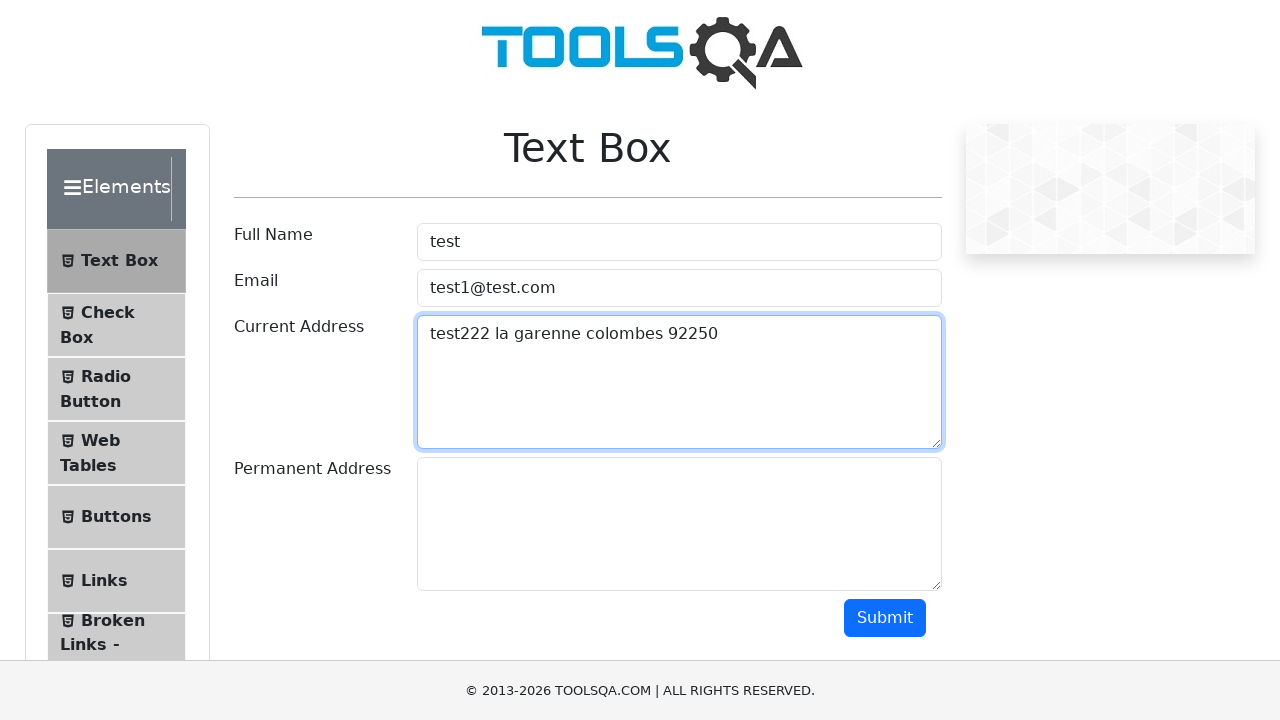

Selected all text in current address field using Ctrl+A
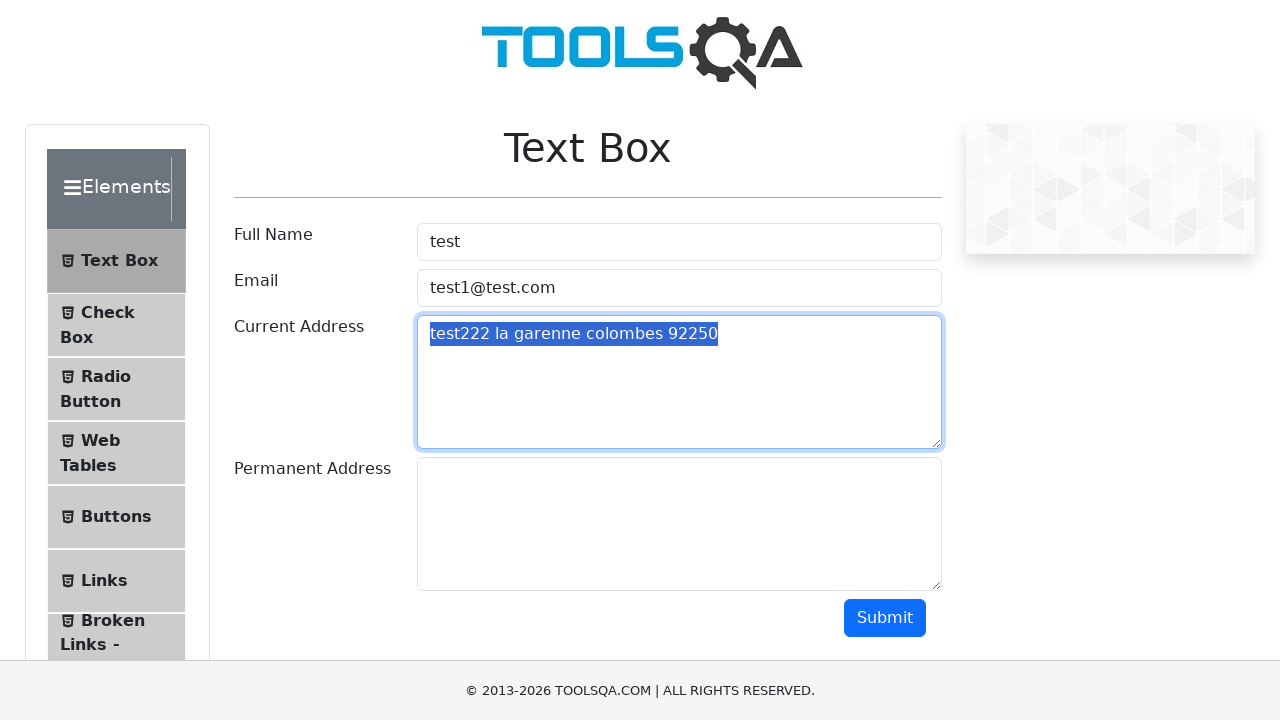

Copied selected address text using Ctrl+C
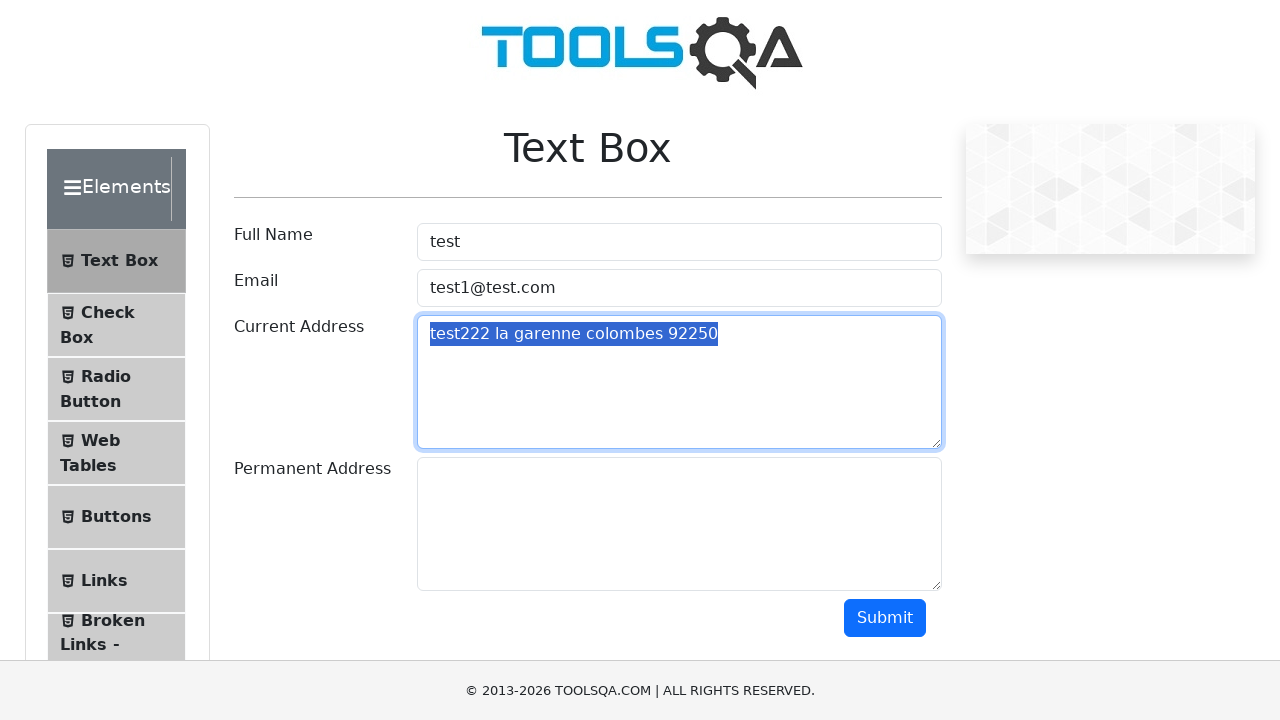

Clicked on permanent address field at (679, 524) on #permanentAddress
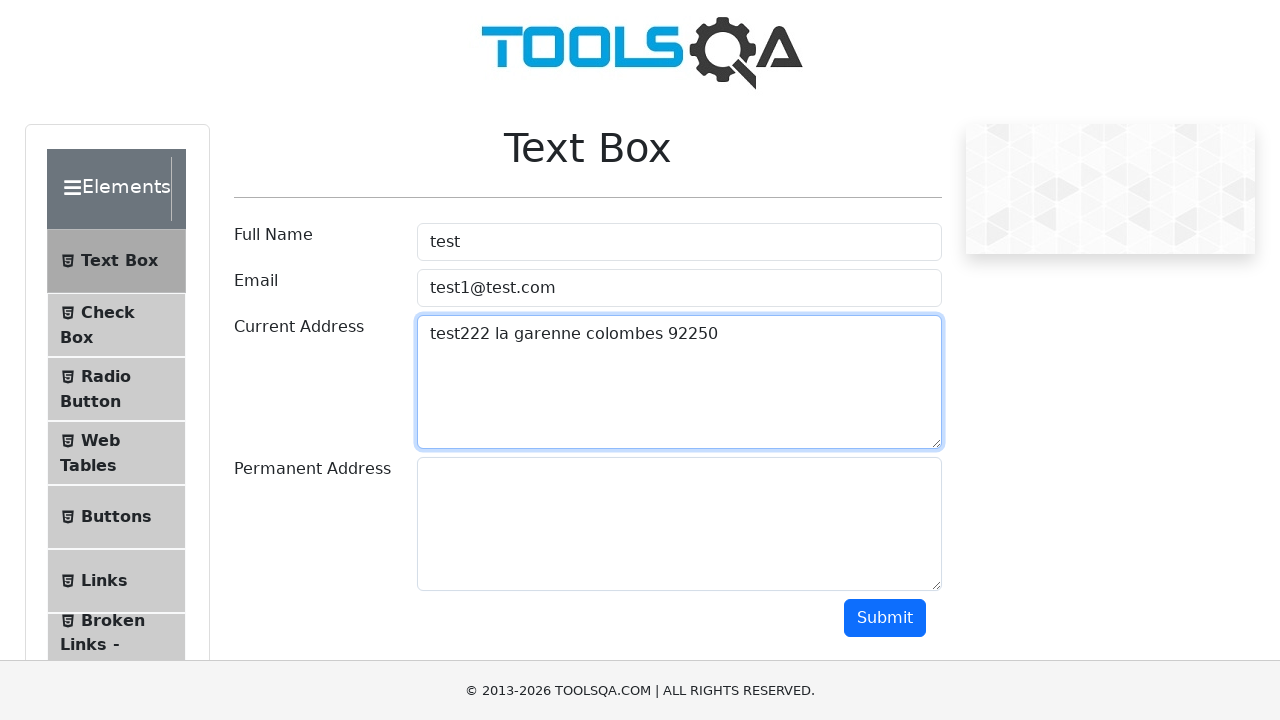

Pasted copied address into permanent address field using Ctrl+V
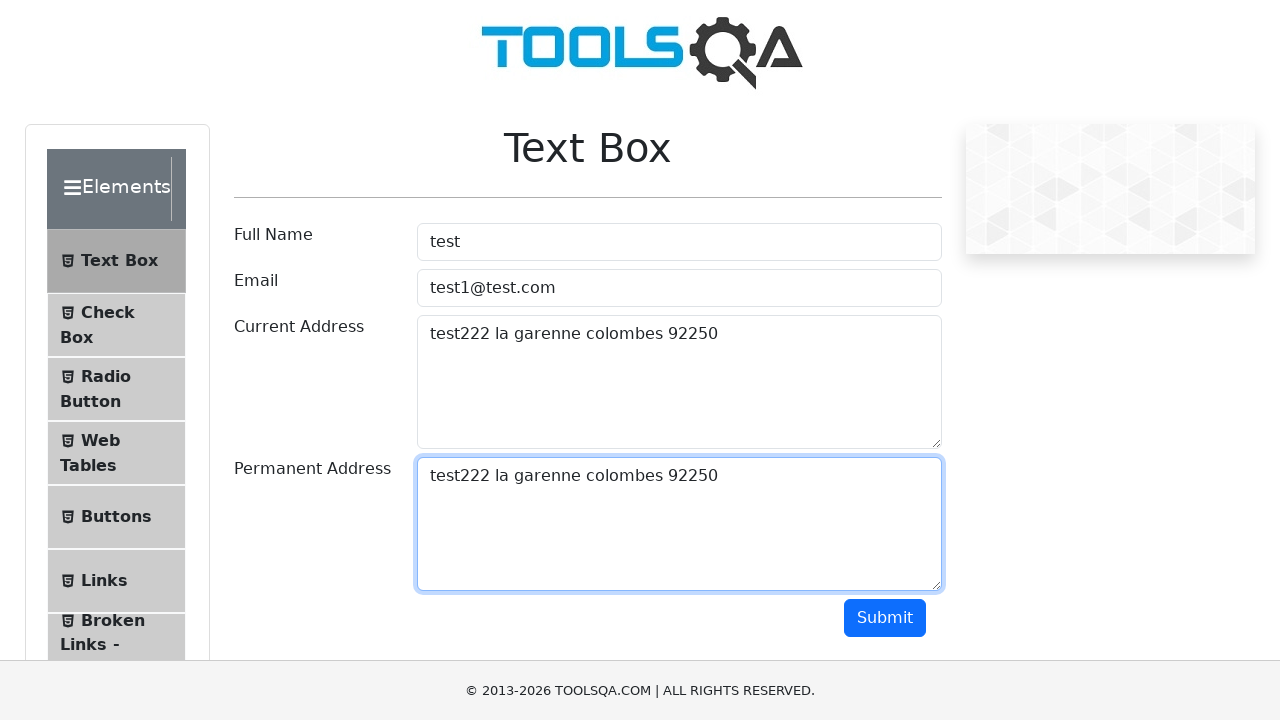

Clicked submit button to complete form submission at (885, 618) on #submit
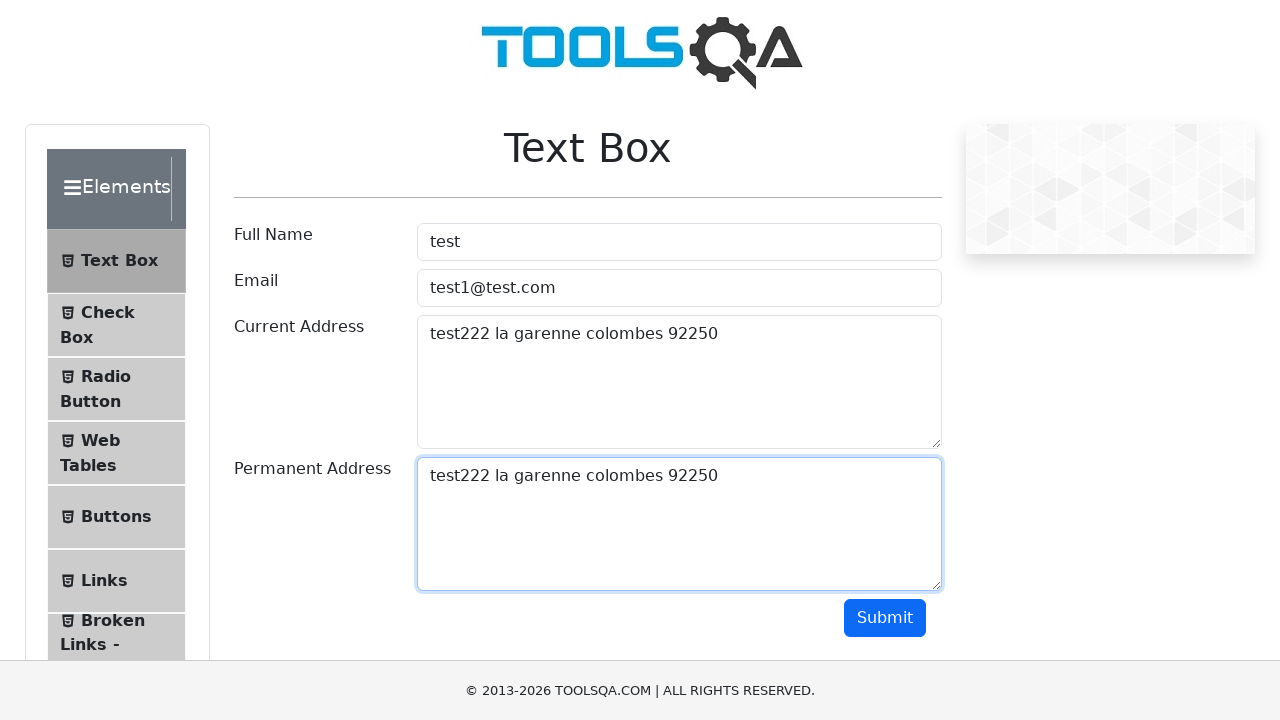

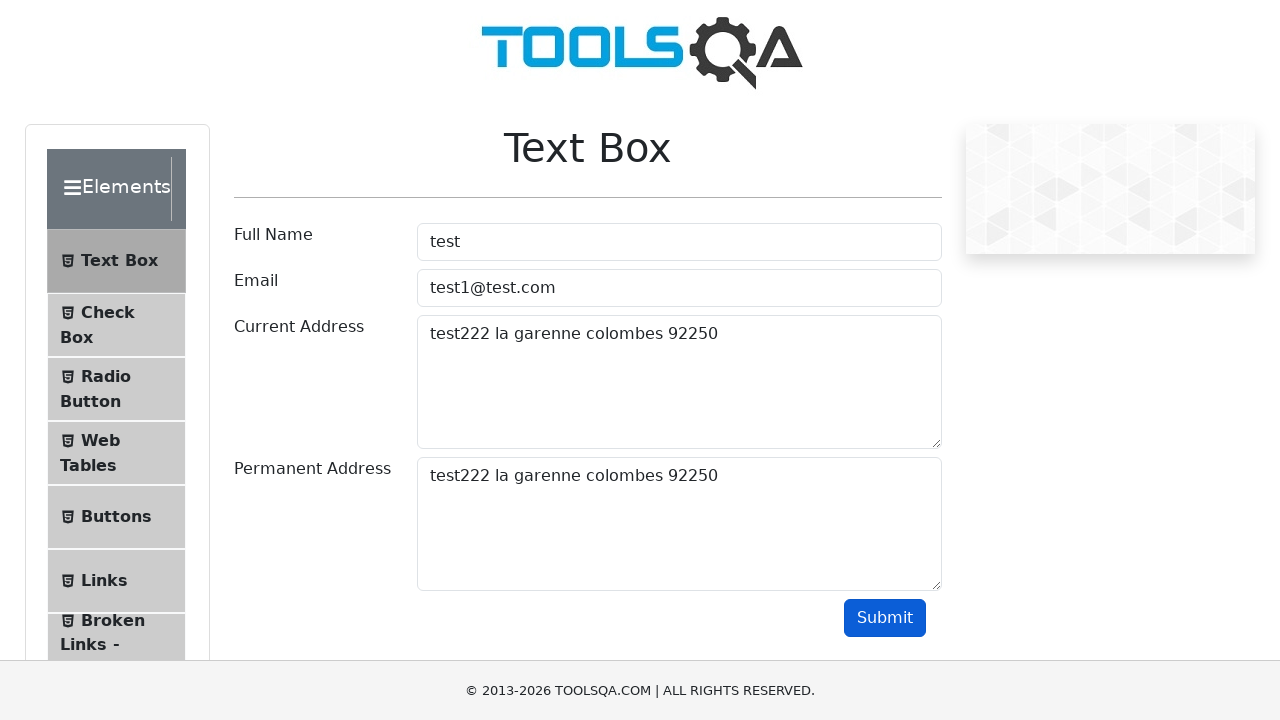